Tests the search functionality on Changwon University's portal by searching for "english", clearing the field, then searching for "toefl" using the Enter key

Starting URL: https://www.changwon.ac.kr/portal/na/ntt/selectMainAtNttList.do?mi=14003

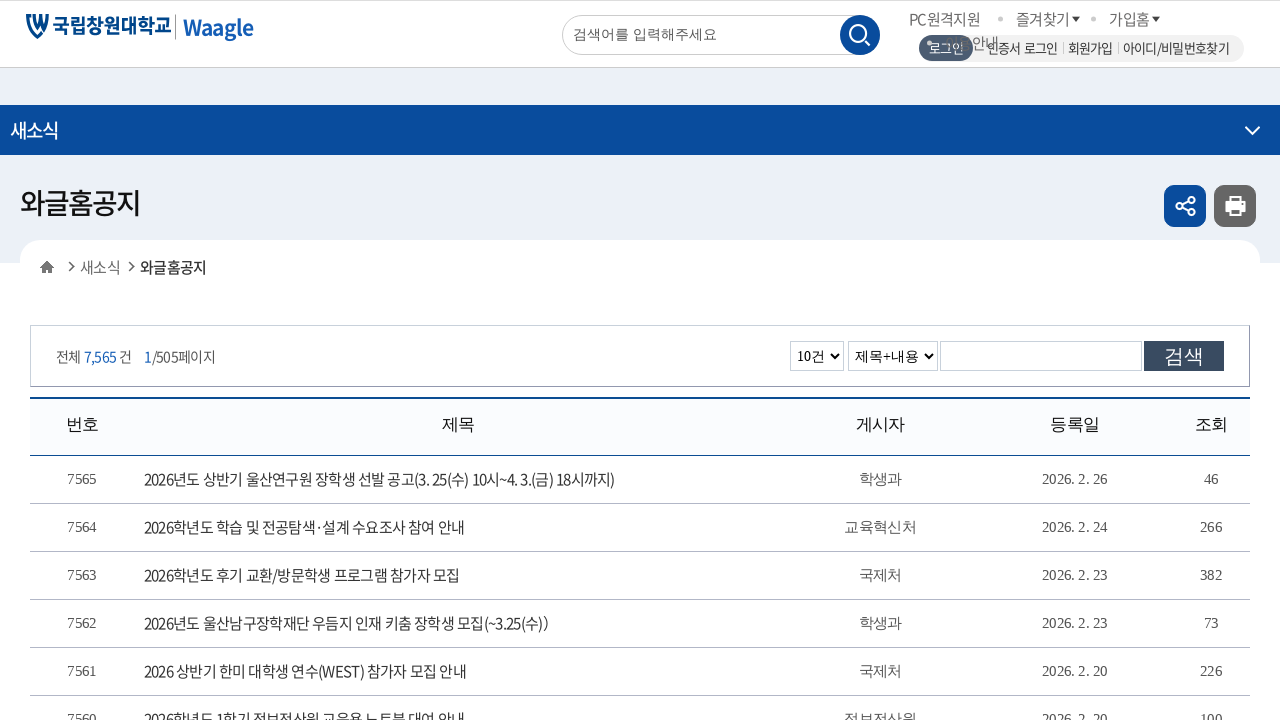

Filled search field with 'english' on #searchValue
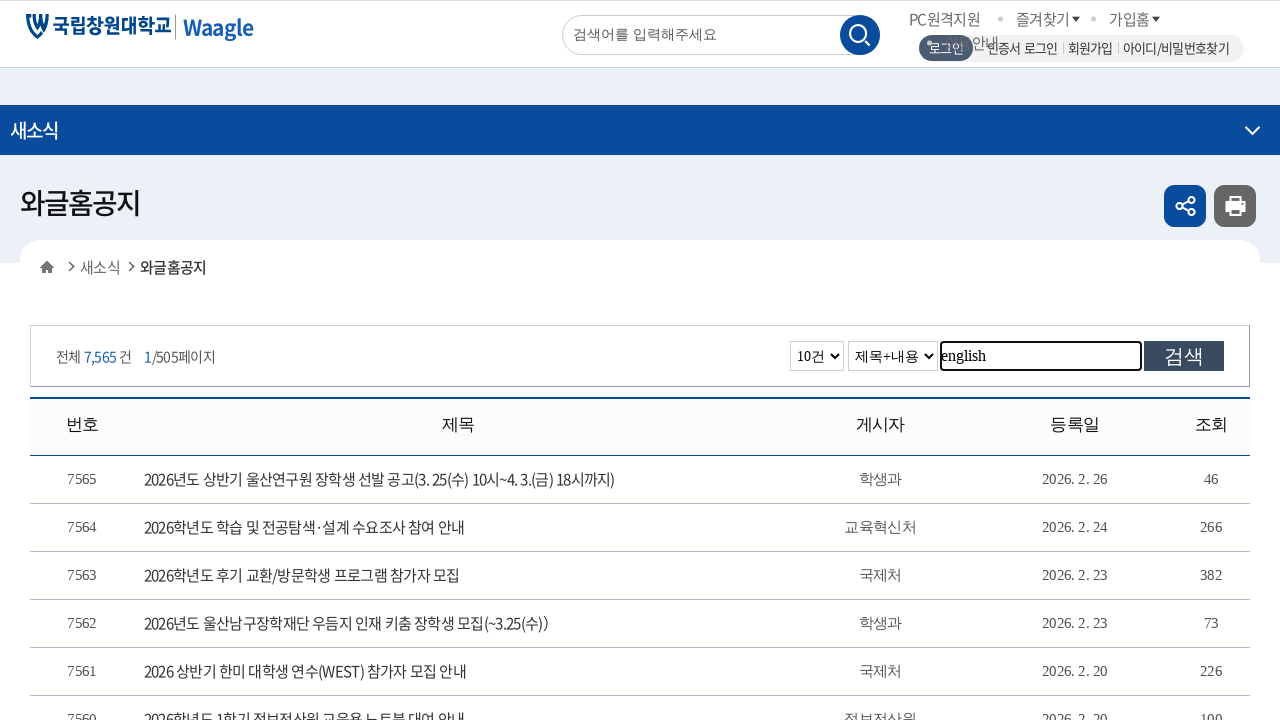

Clicked search button to search for 'english' at (1184, 356) on xpath=//*[@id='srchForm']/fieldset/div/button
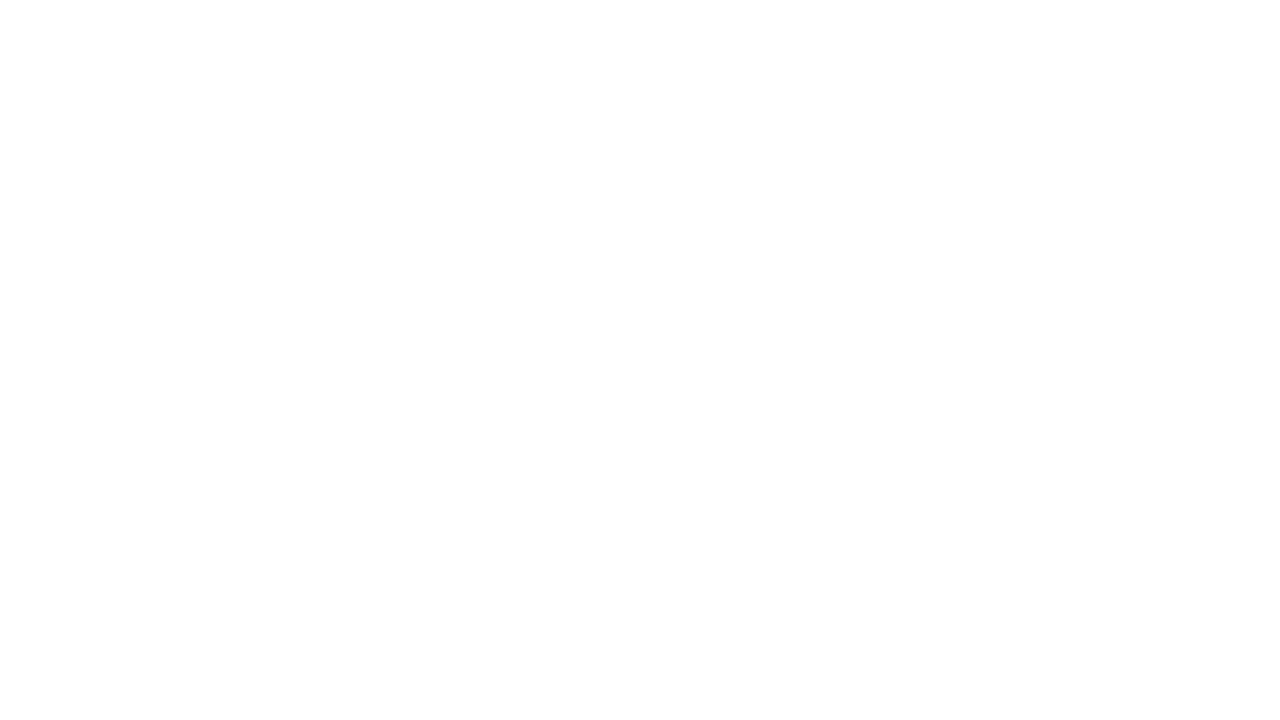

Cleared search field on #searchValue
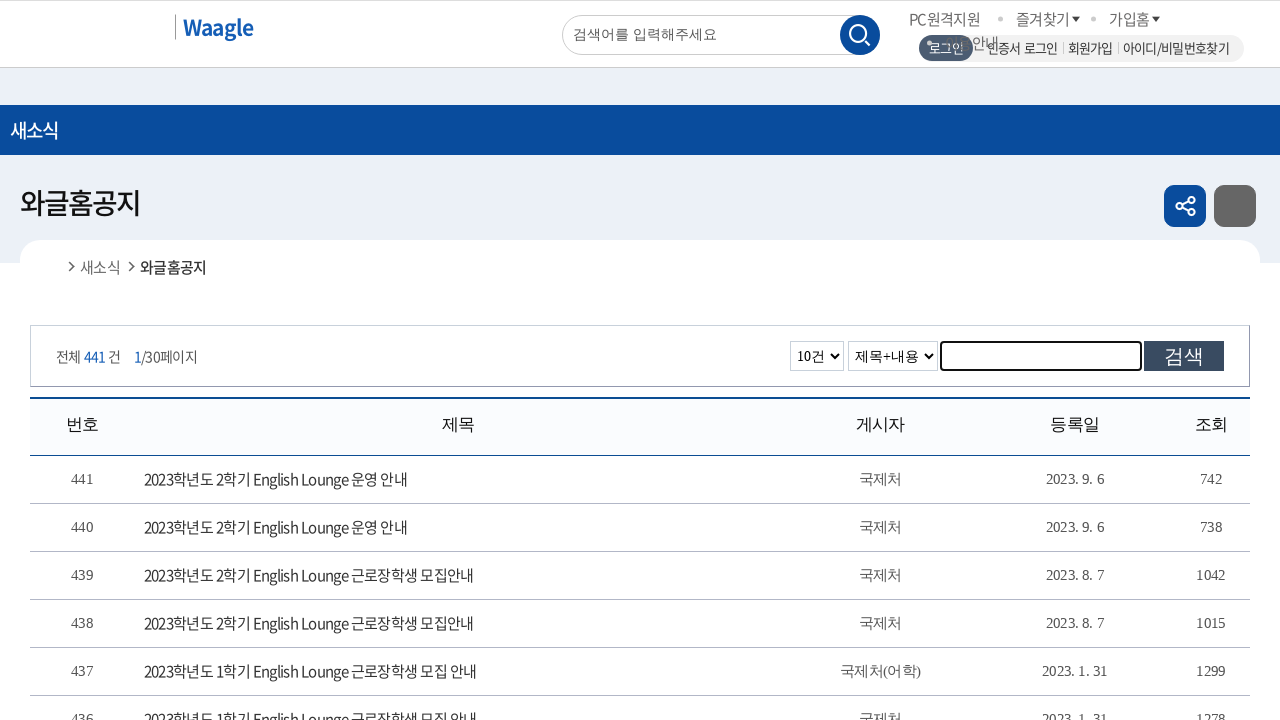

Filled search field with 'toefl' on #searchValue
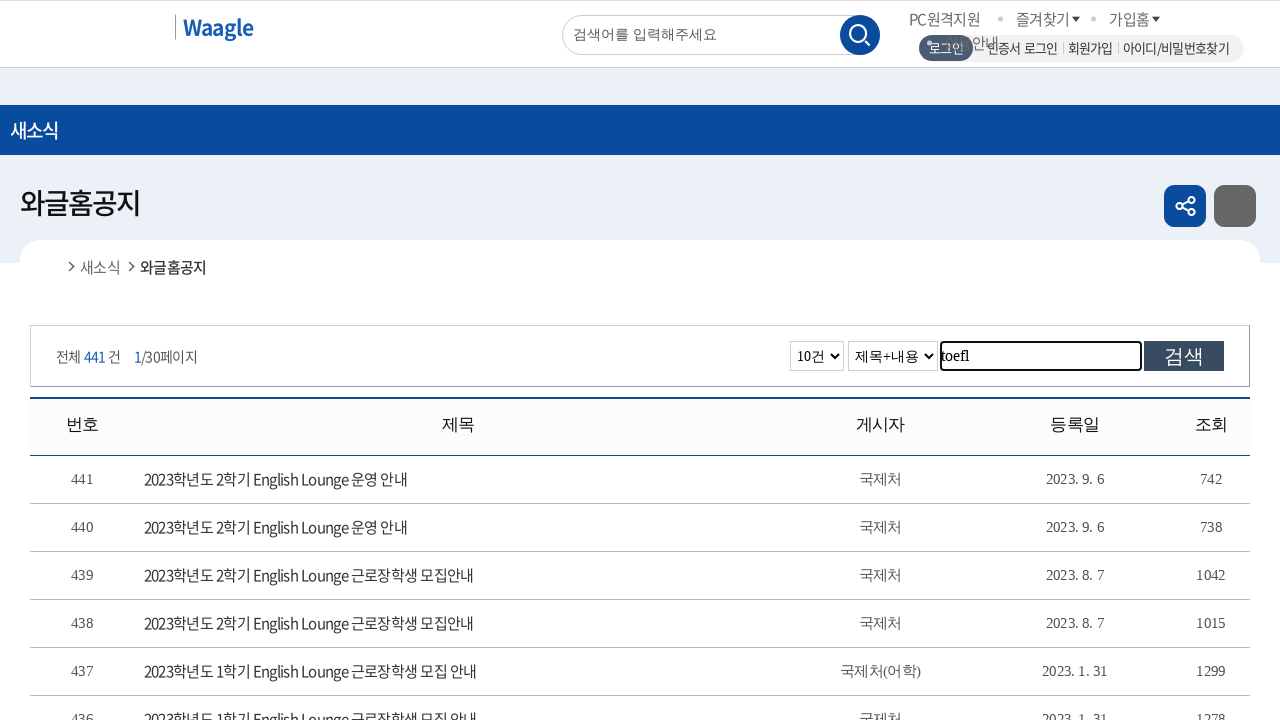

Pressed Enter to submit search for 'toefl' on #searchValue
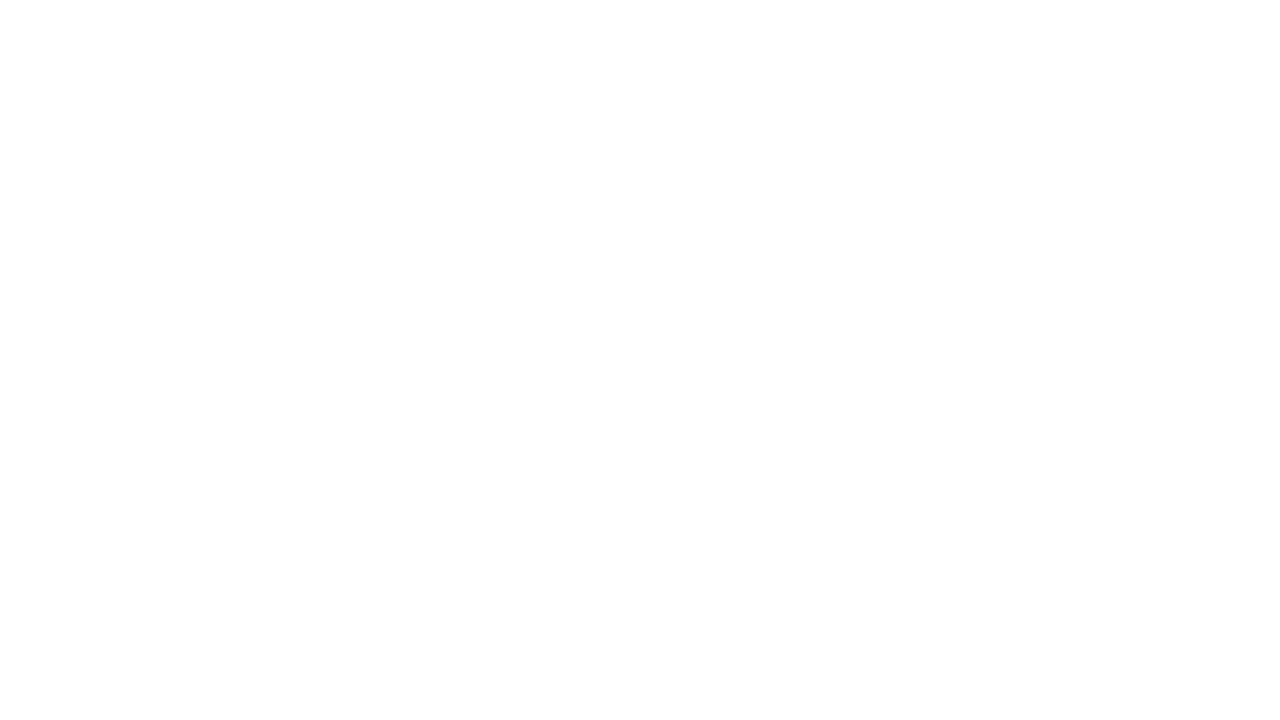

Waited 2 seconds for search results to load
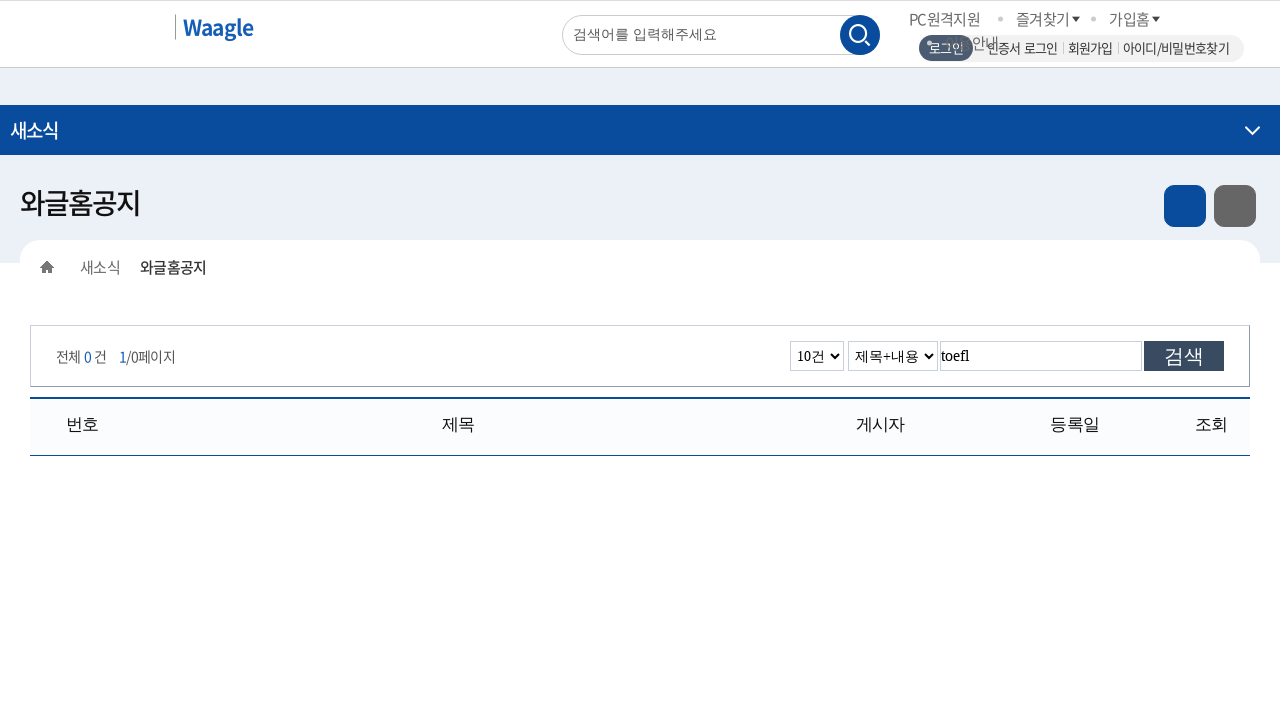

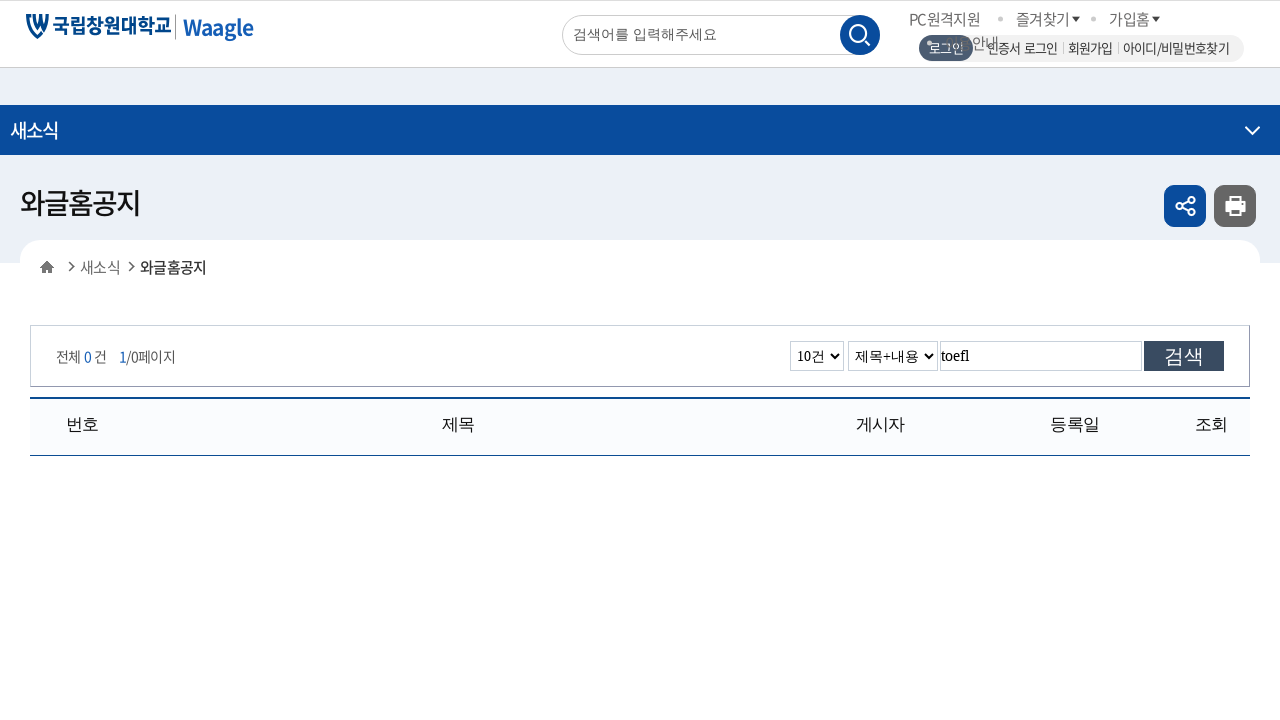